Tests alert handling on SweetAlert demo page by triggering both a JavaScript alert and a SweetAlert modal, then accepting/dismissing them

Starting URL: https://sweetalert.js.org/

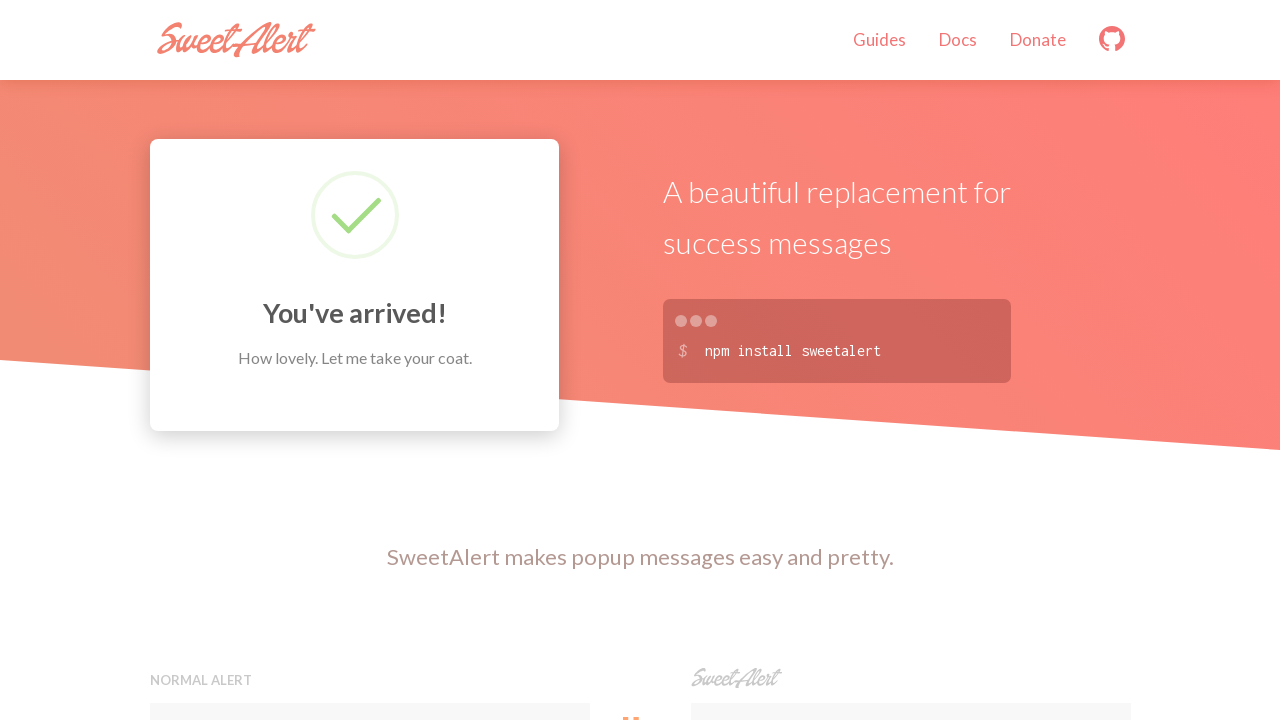

Clicked button to trigger JavaScript alert at (370, 360) on xpath=//button[contains(@onclick,'alert')]
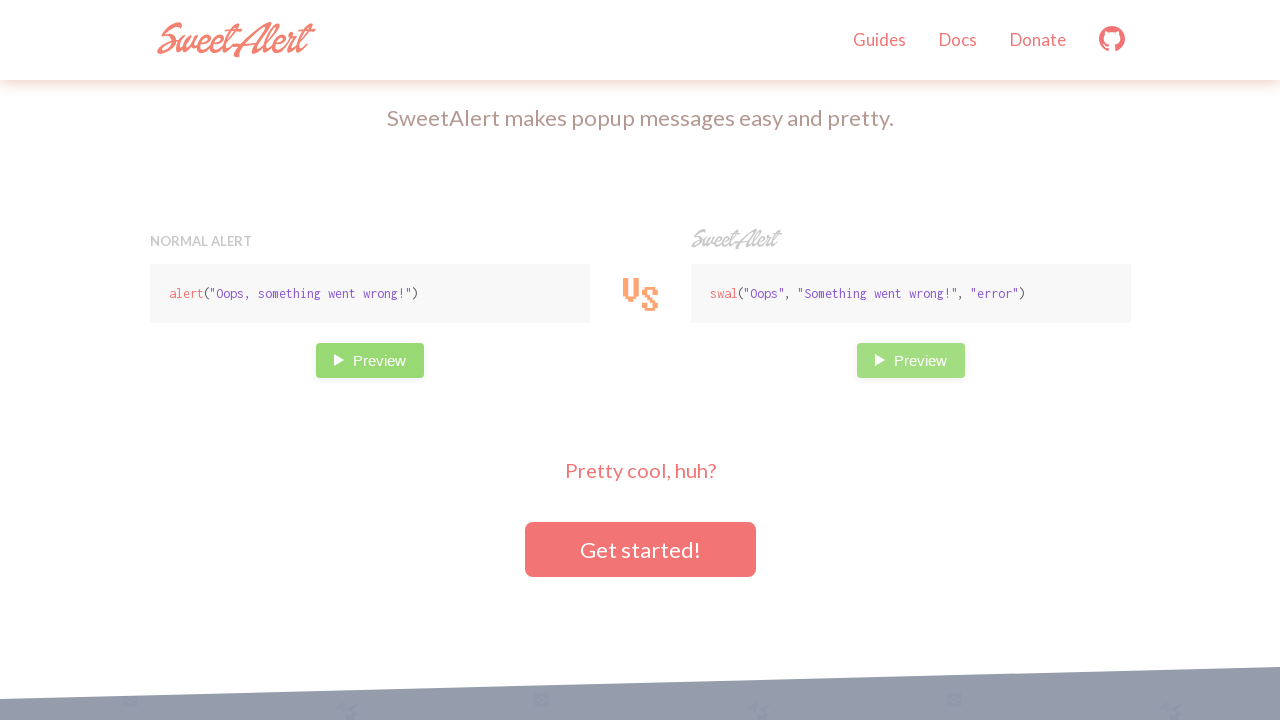

Set up dialog handler to accept JavaScript alert
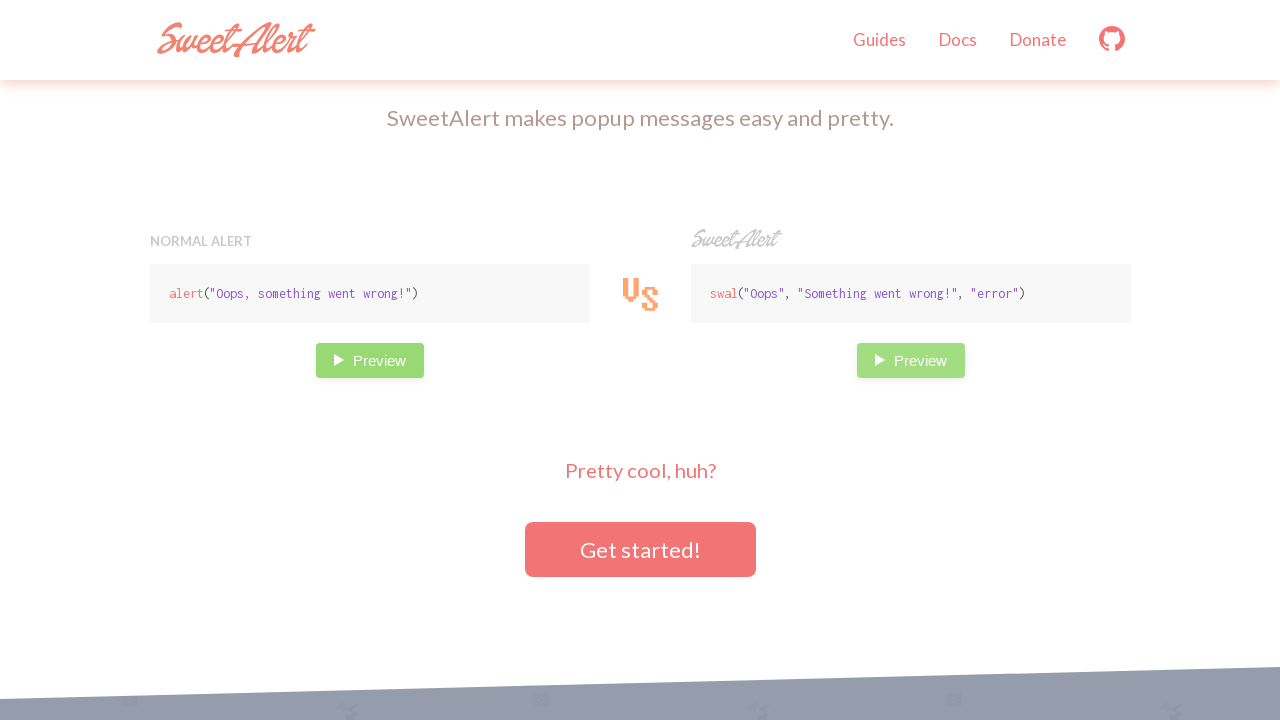

Clicked button to trigger SweetAlert modal at (910, 360) on xpath=//button[contains(@onclick,'swal')]
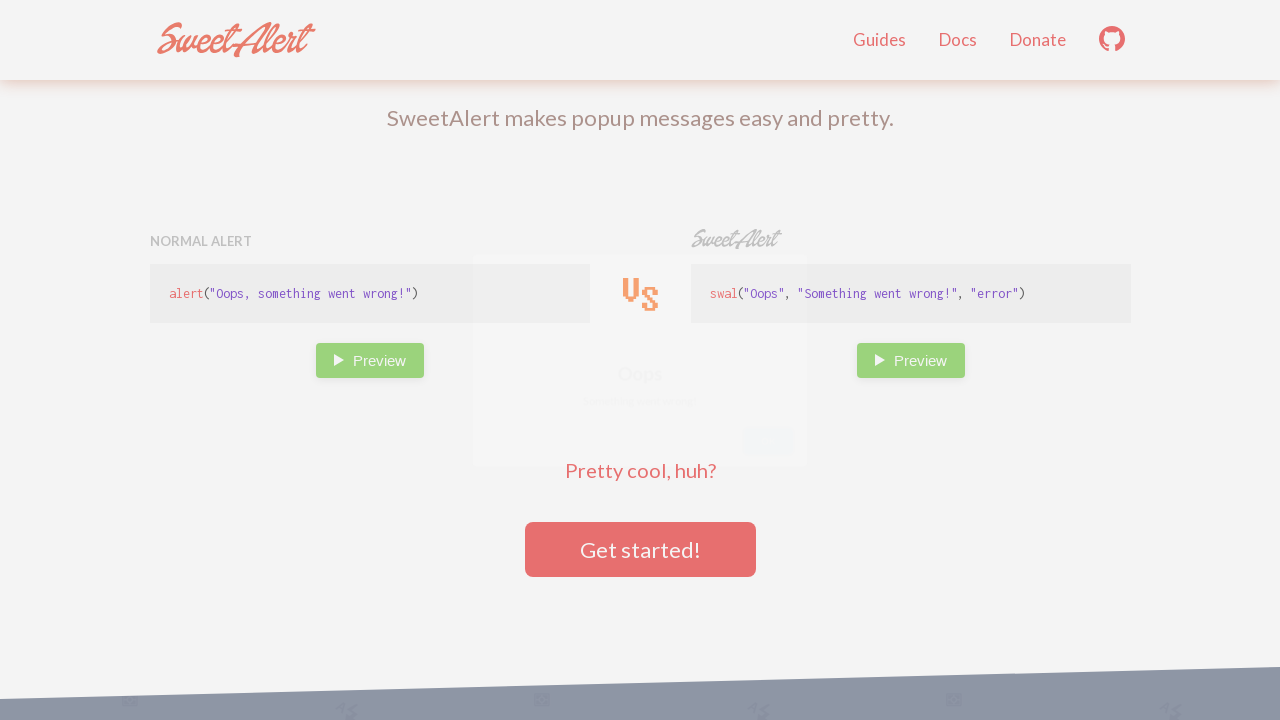

Clicked OK button in SweetAlert modal to dismiss it at (824, 476) on xpath=//button[@class='swal-button swal-button--confirm']
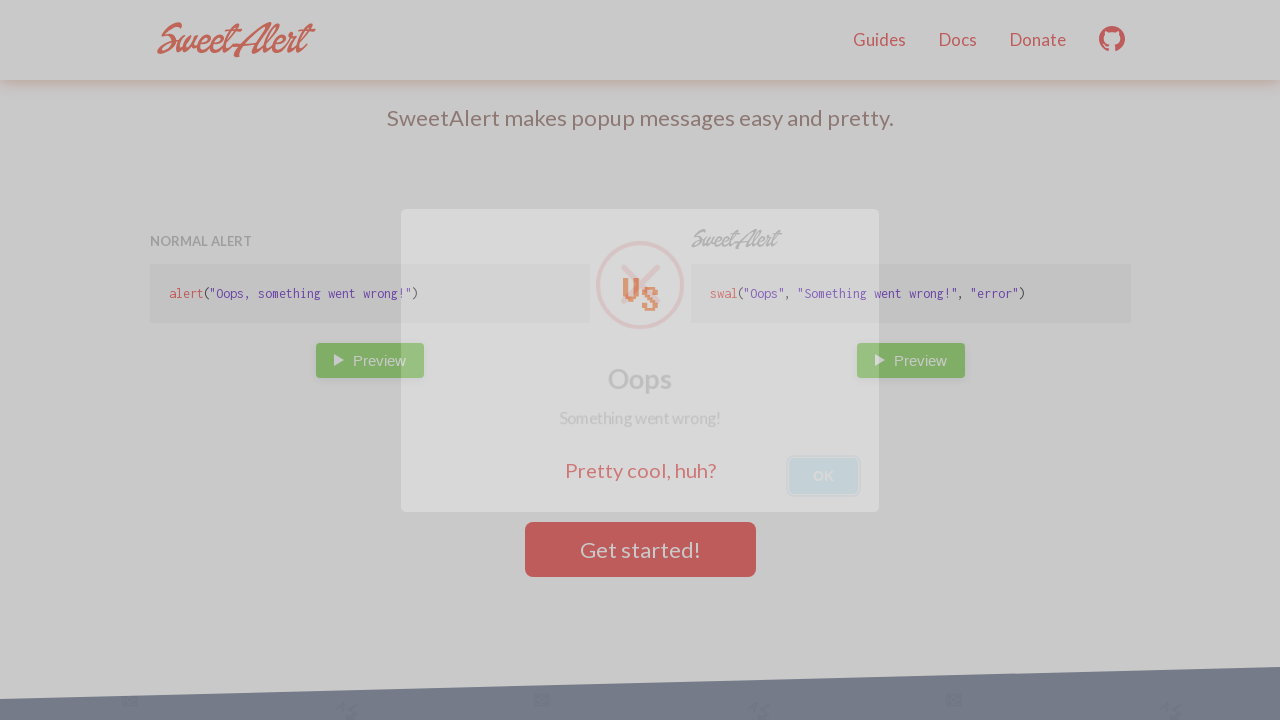

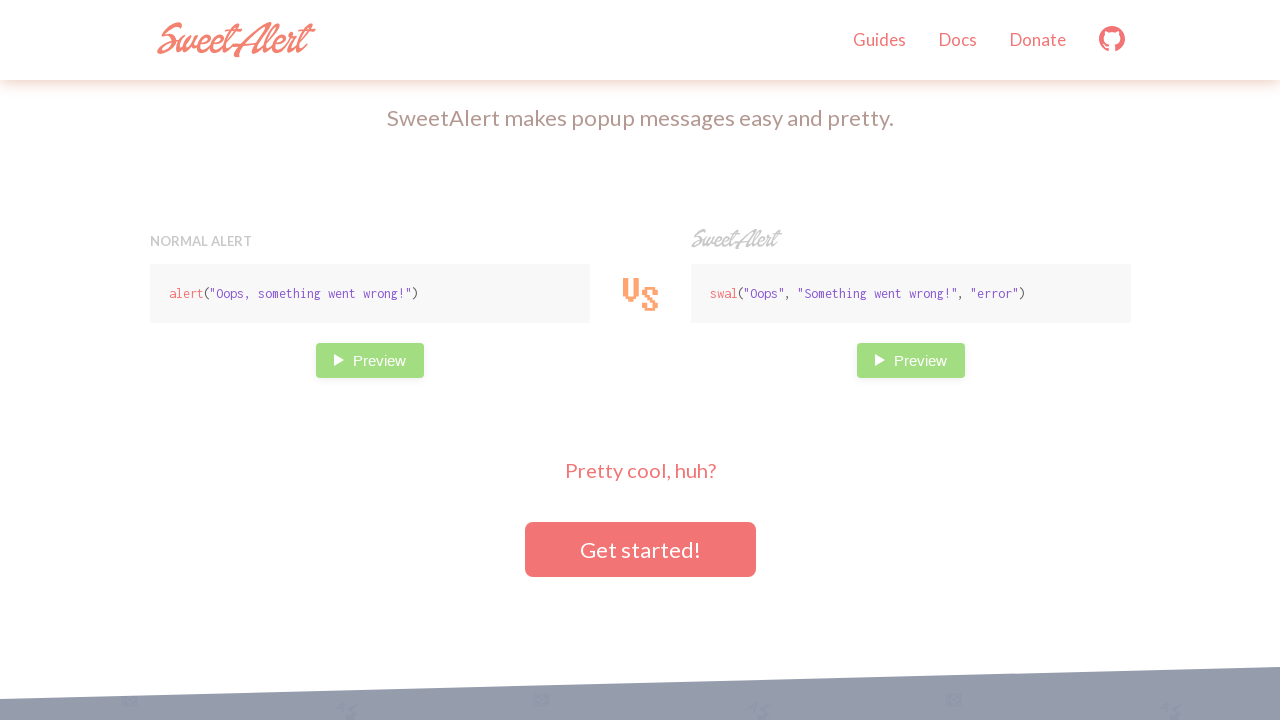